Navigates to CrystalMark Retro SourceForge page and verifies the download latest version link is present

Starting URL: https://sourceforge.net/projects/crystalmarkretro/files/

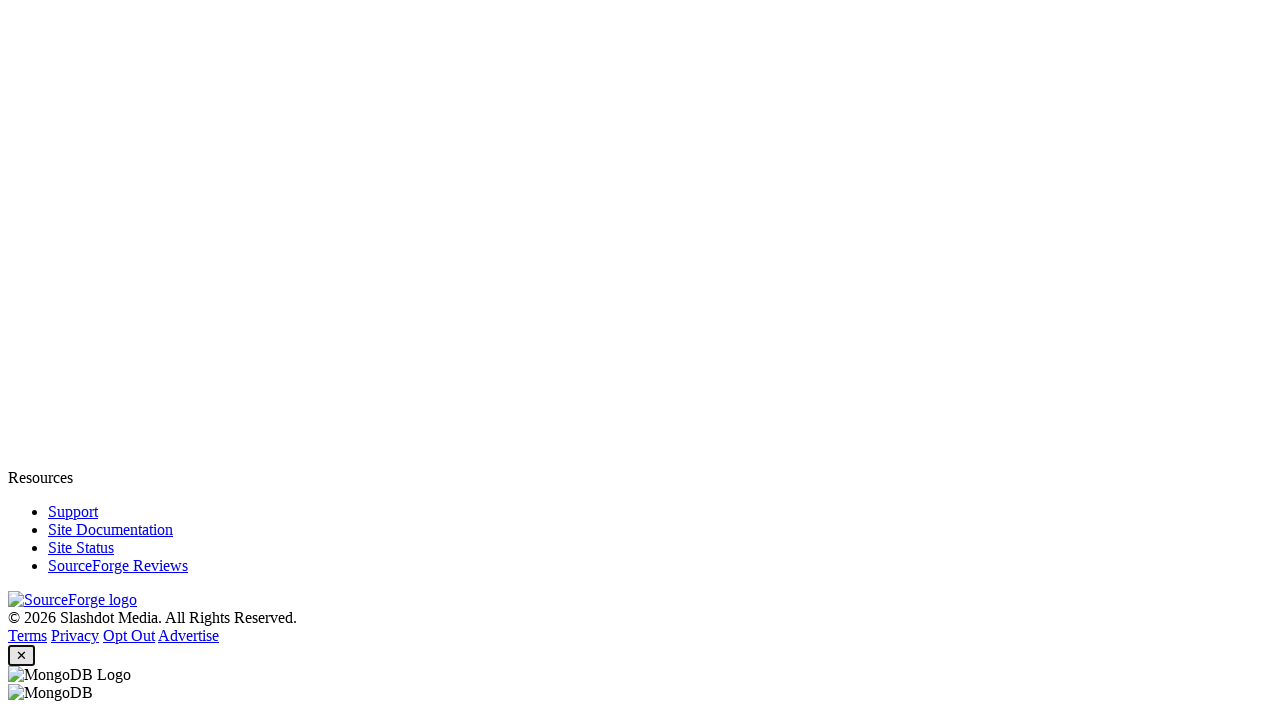

Navigated to CrystalMark Retro SourceForge page
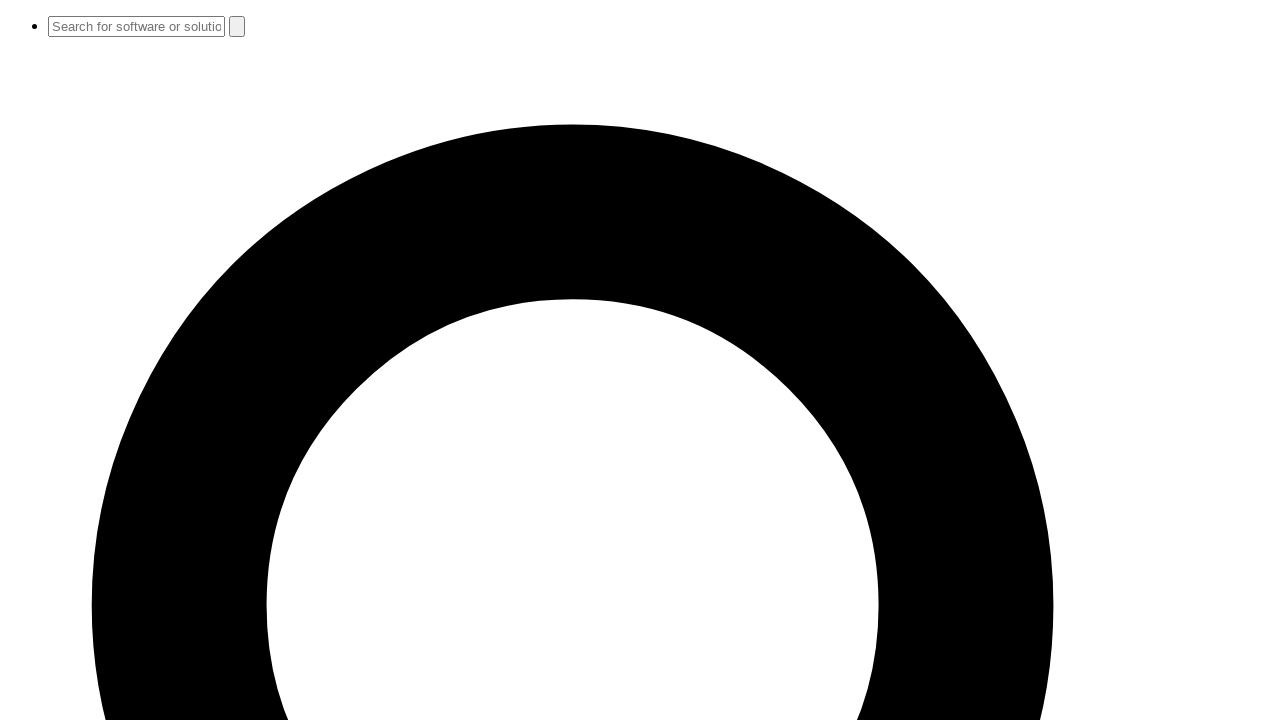

Verified the 'Download Latest Version' link is present
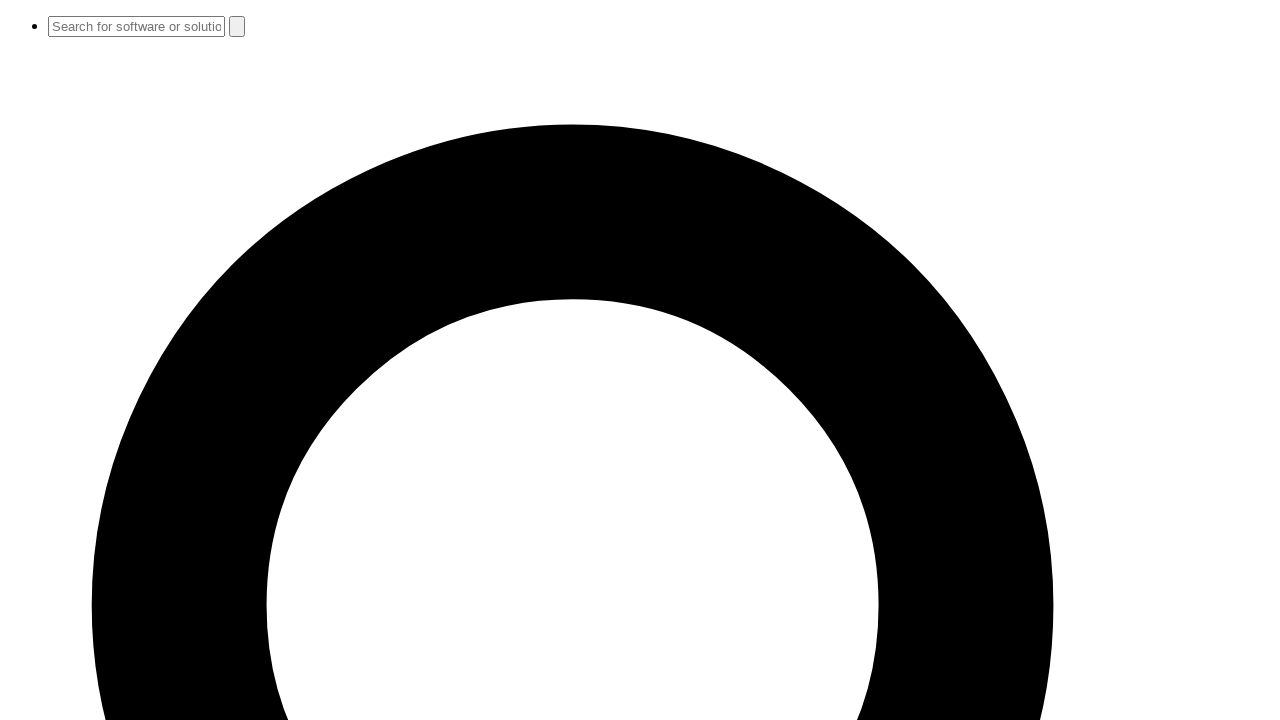

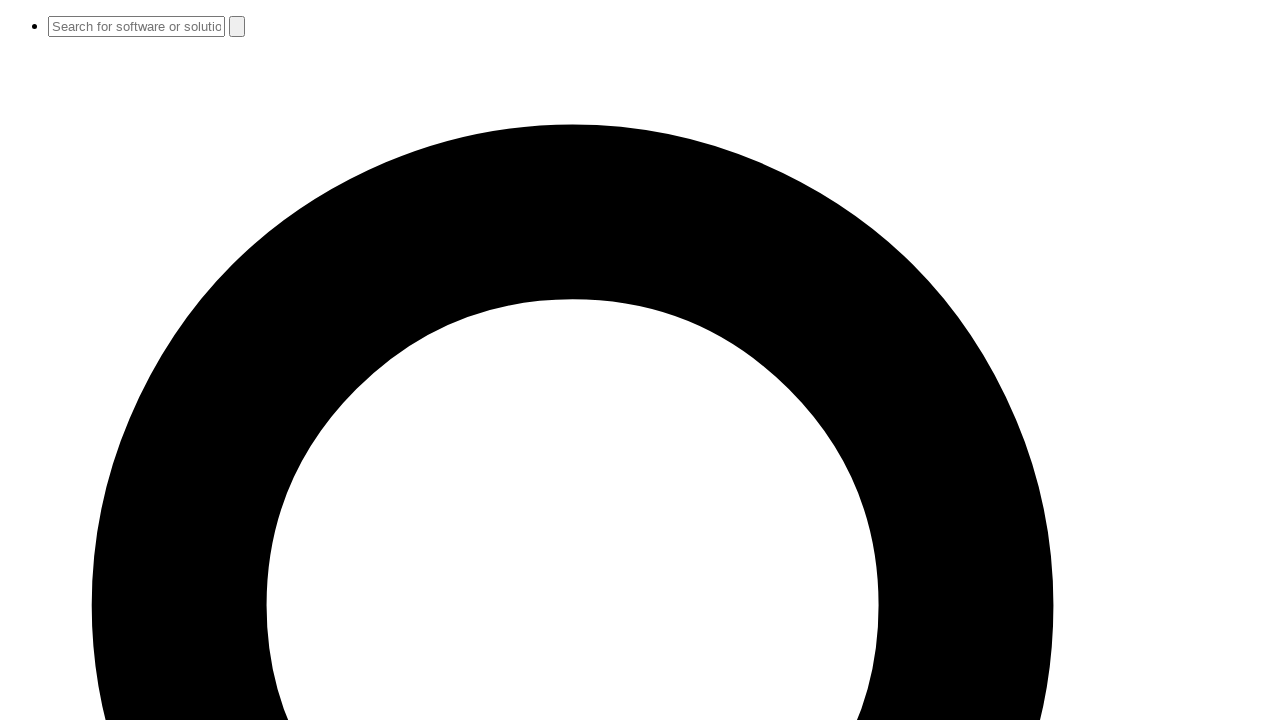